Tests dynamic controls page by clicking Remove button, verifying "It's gone!" message appears, then clicking Add button and verifying "It's back!" message appears

Starting URL: https://the-internet.herokuapp.com/dynamic_controls

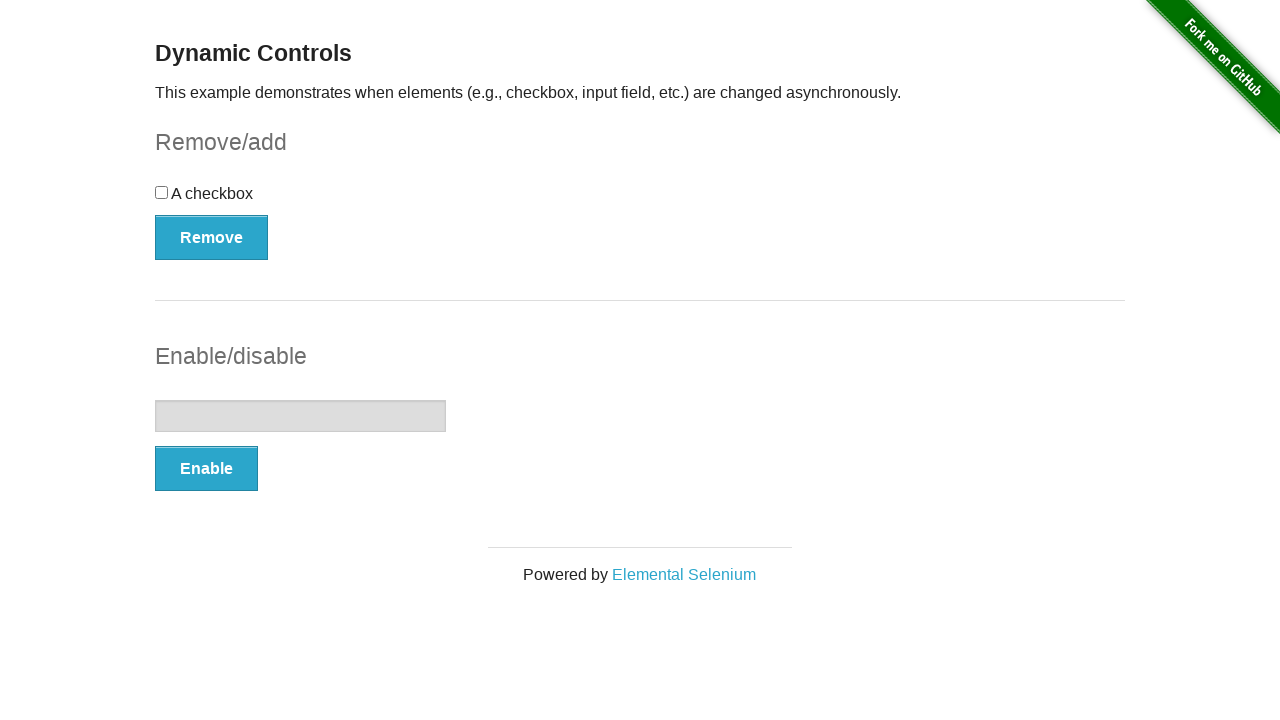

Clicked Remove button to remove dynamic control at (212, 237) on xpath=//button[@onclick='swapCheckbox()']
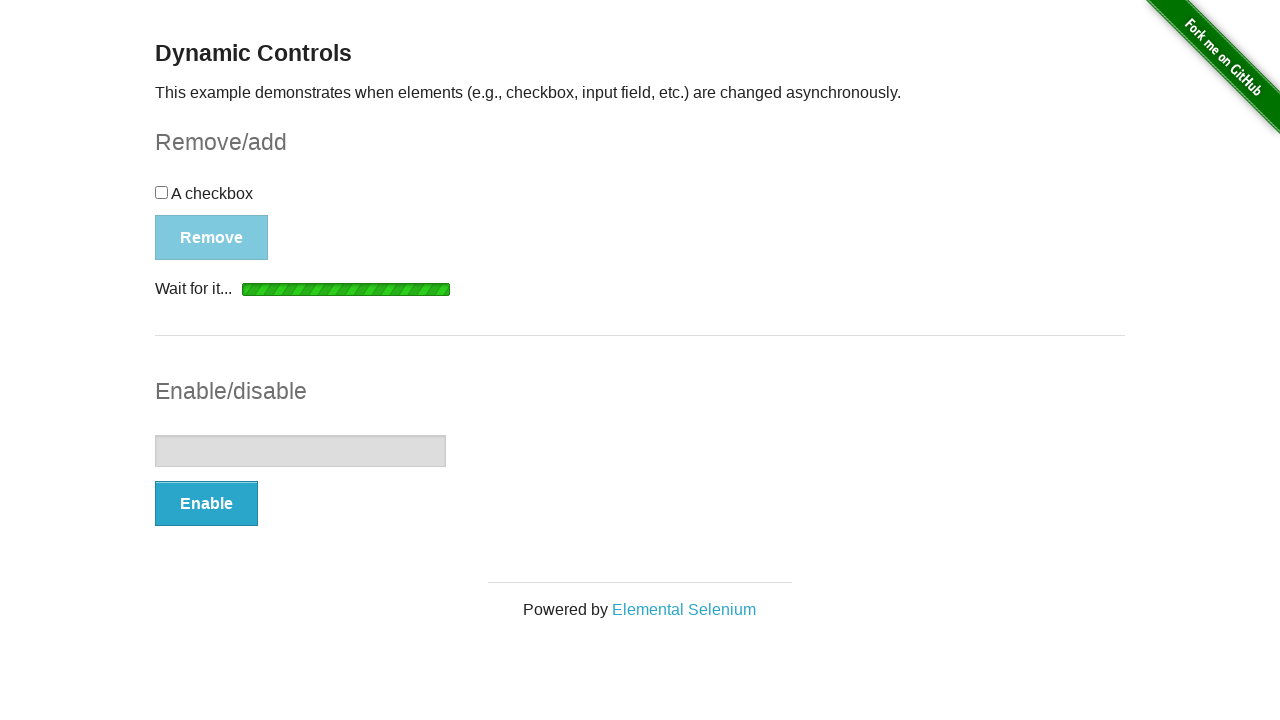

Waited for 'It's gone!' message to appear
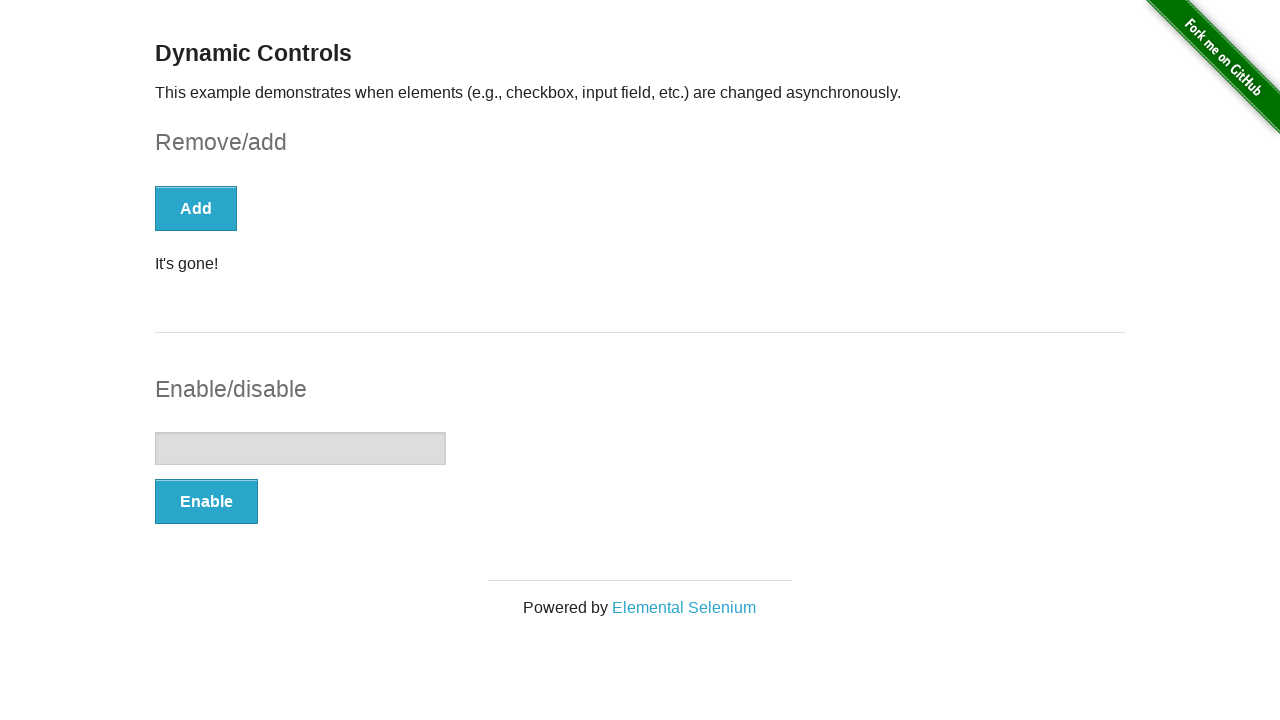

Verified 'It's gone!' message is visible
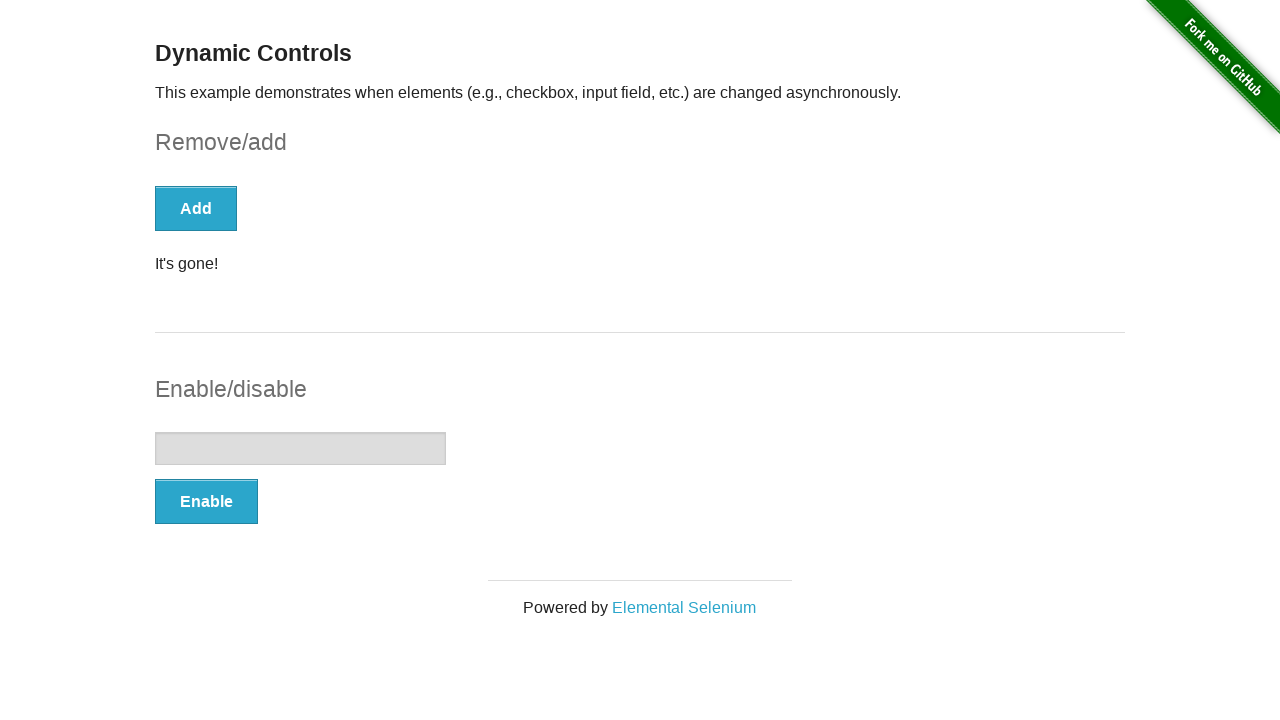

Clicked Add button to restore dynamic control at (196, 208) on xpath=//button[text()='Add']
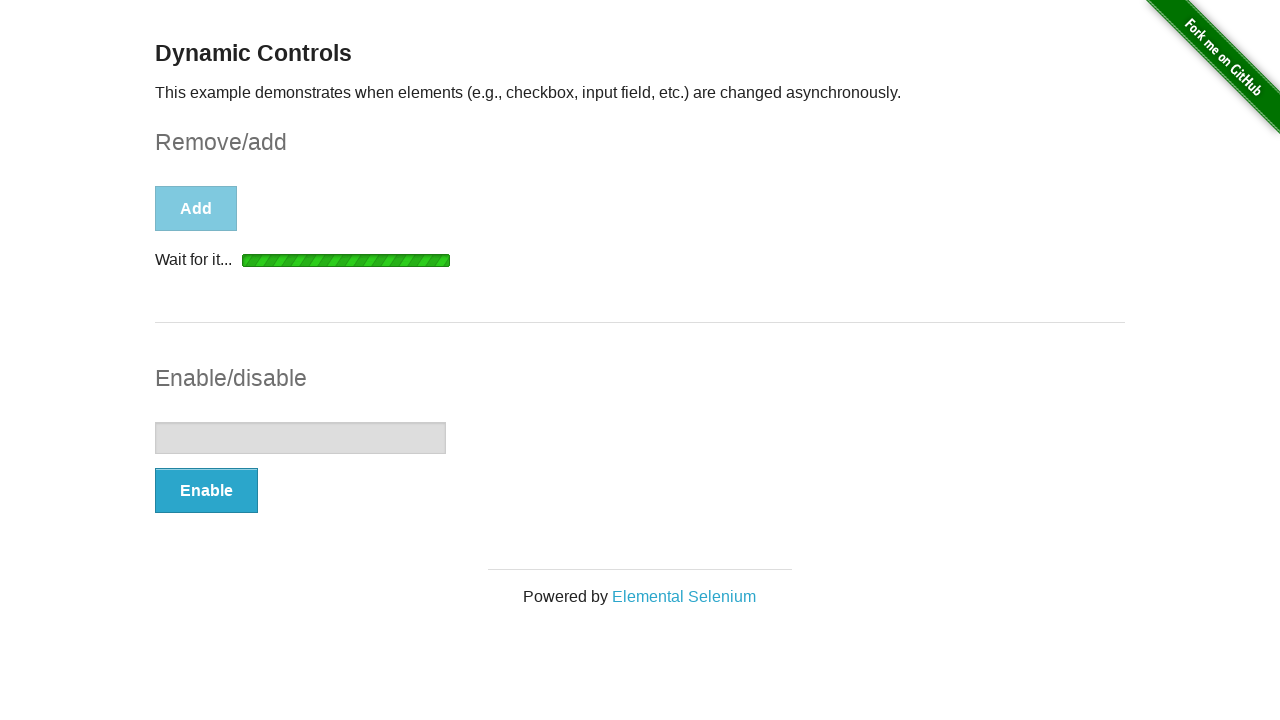

Waited for 'It's back!' message to appear
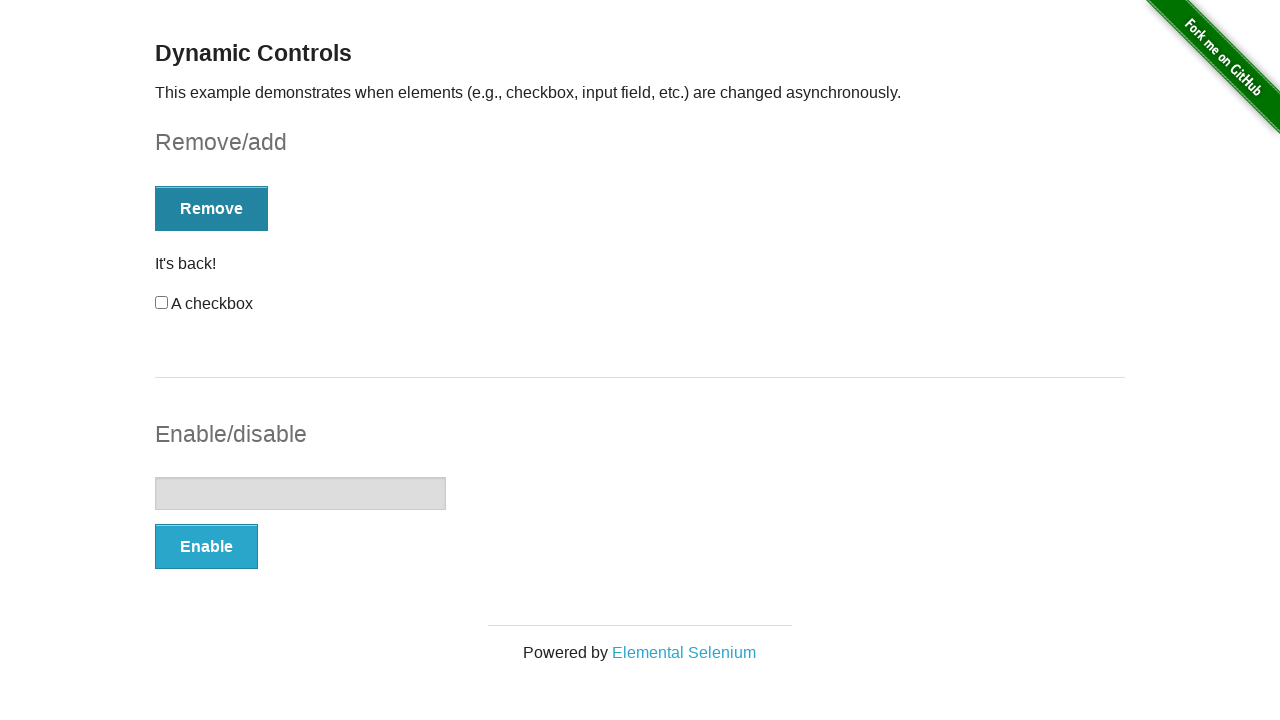

Verified 'It's back!' message is visible
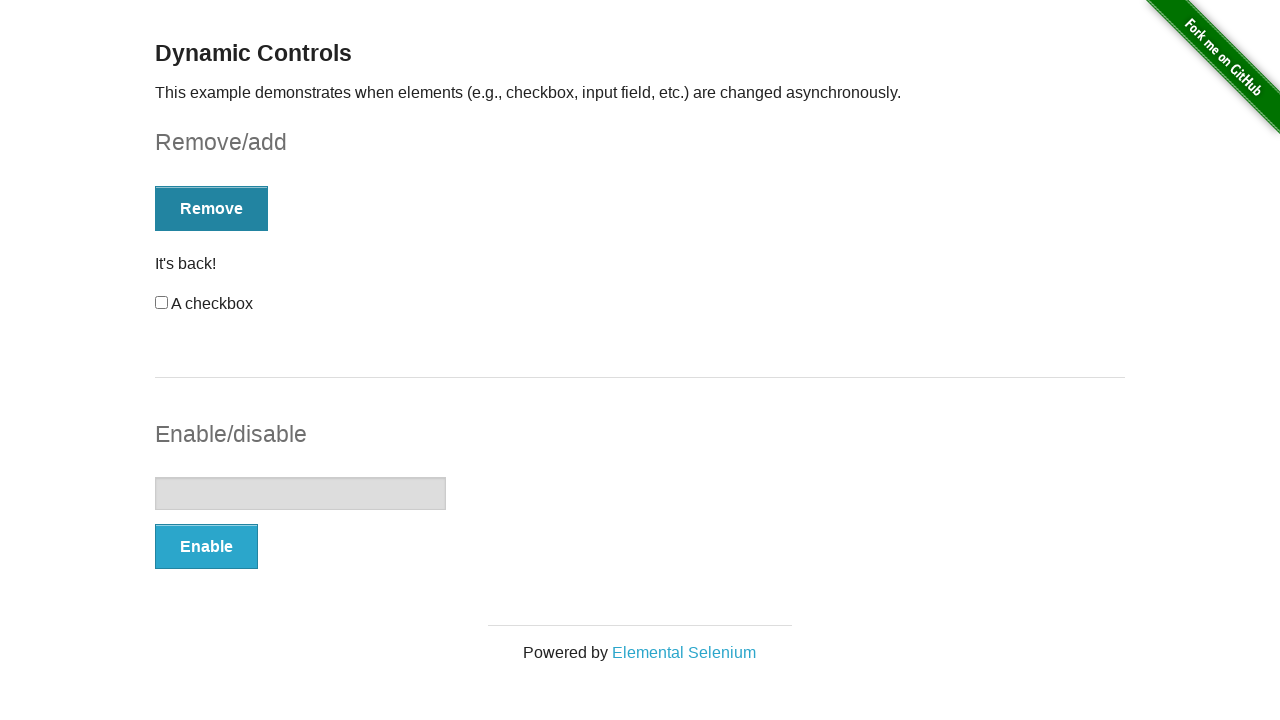

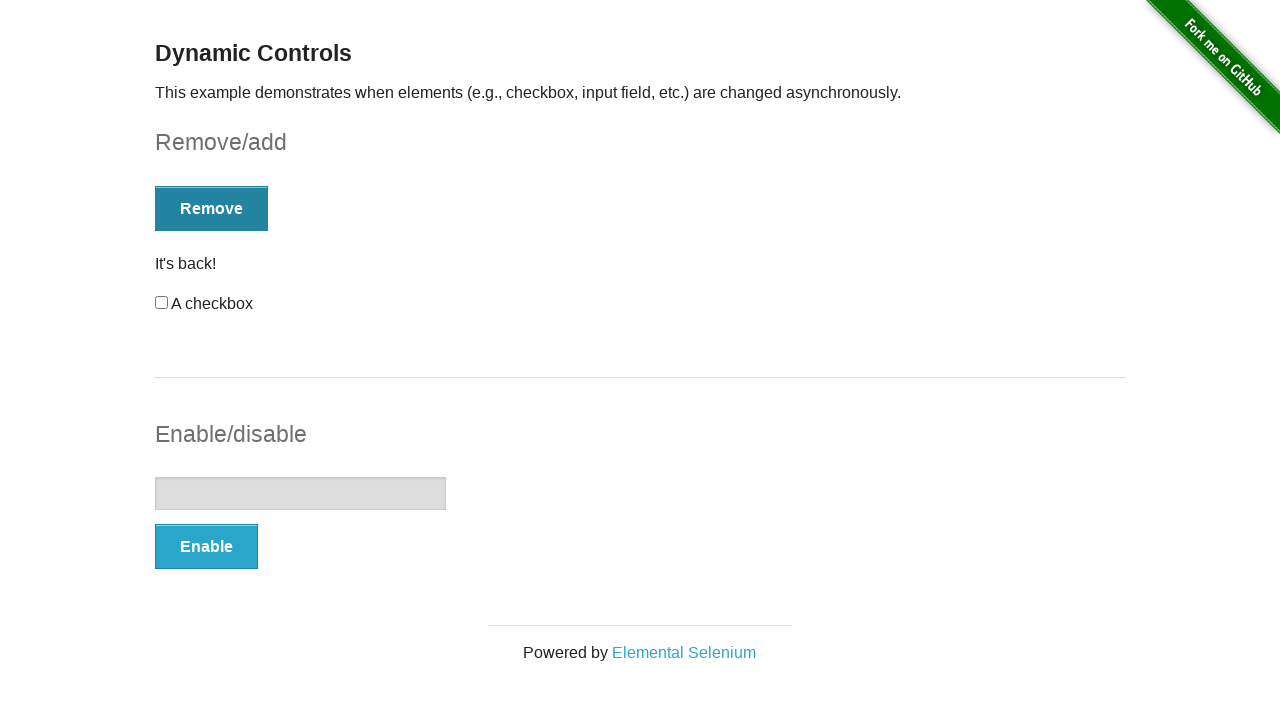